Tests various WebDriver capabilities including navigation (back, forward, refresh), JavaScript alert handling (accept and dismiss), frame switching, window handling, and dynamic element loading on the-internet.herokuapp.com test site.

Starting URL: https://the-internet.herokuapp.com

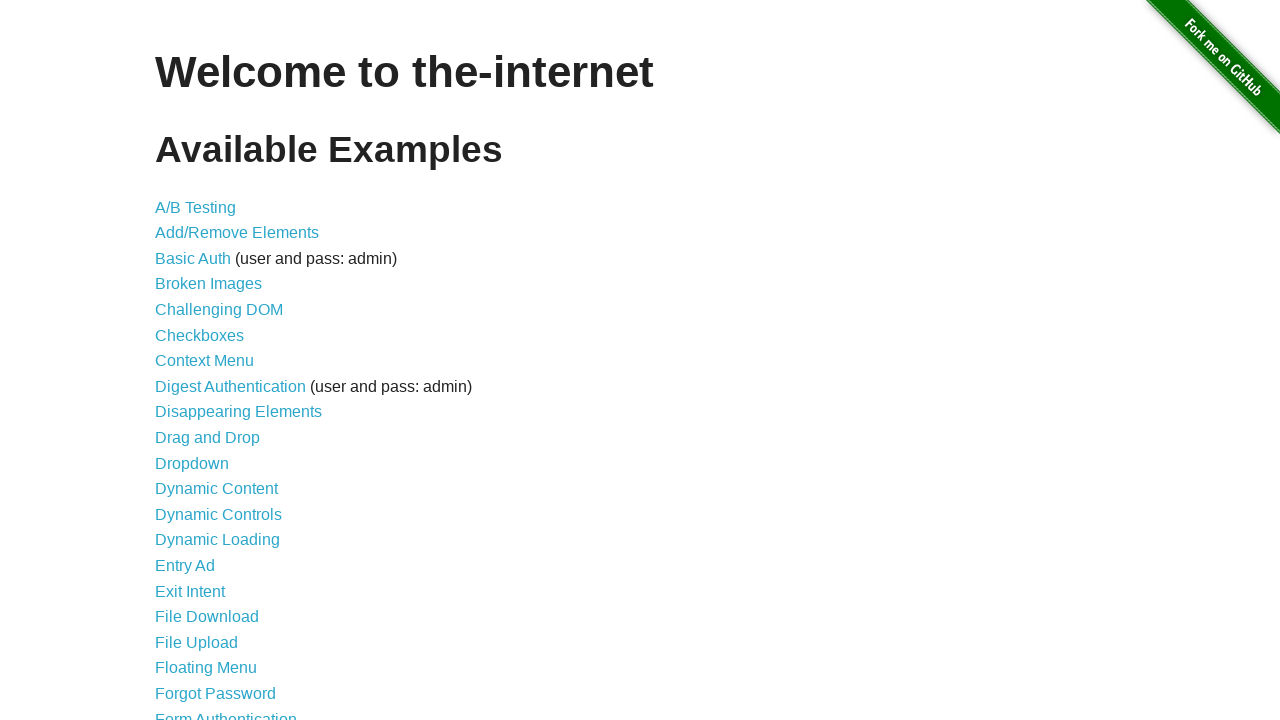

Navigated to A/B test page
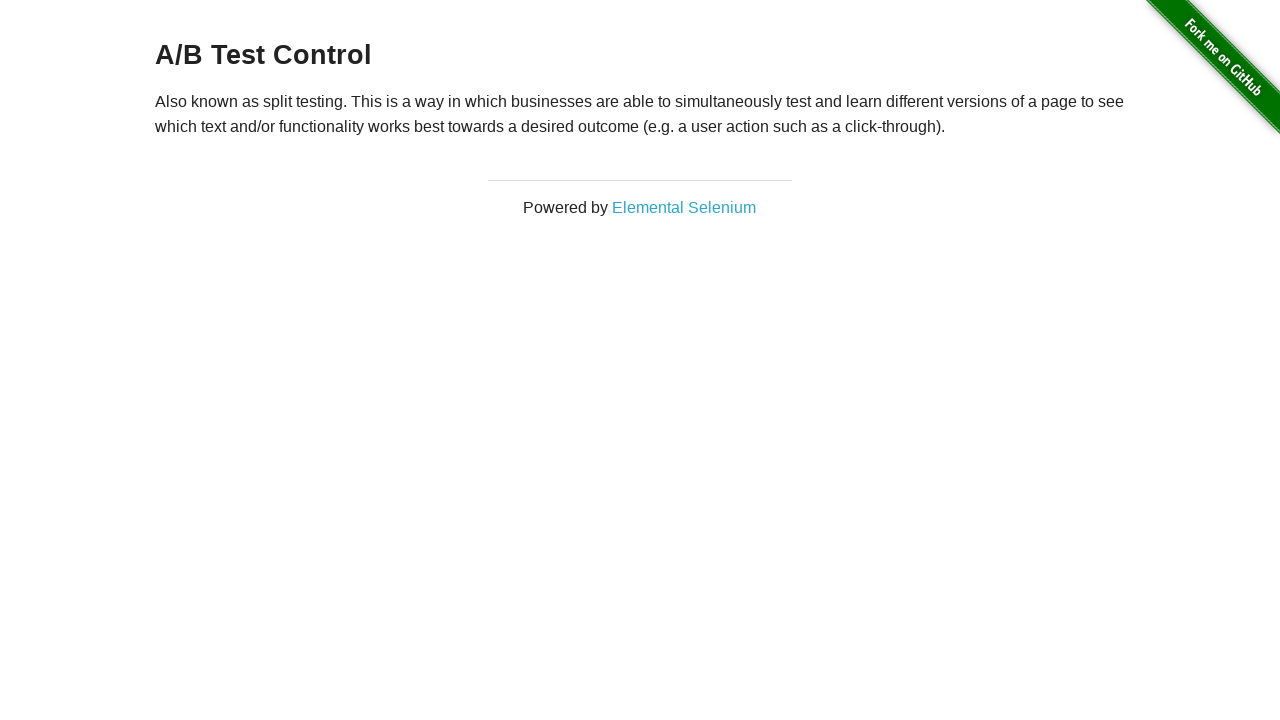

Navigated back to previous page
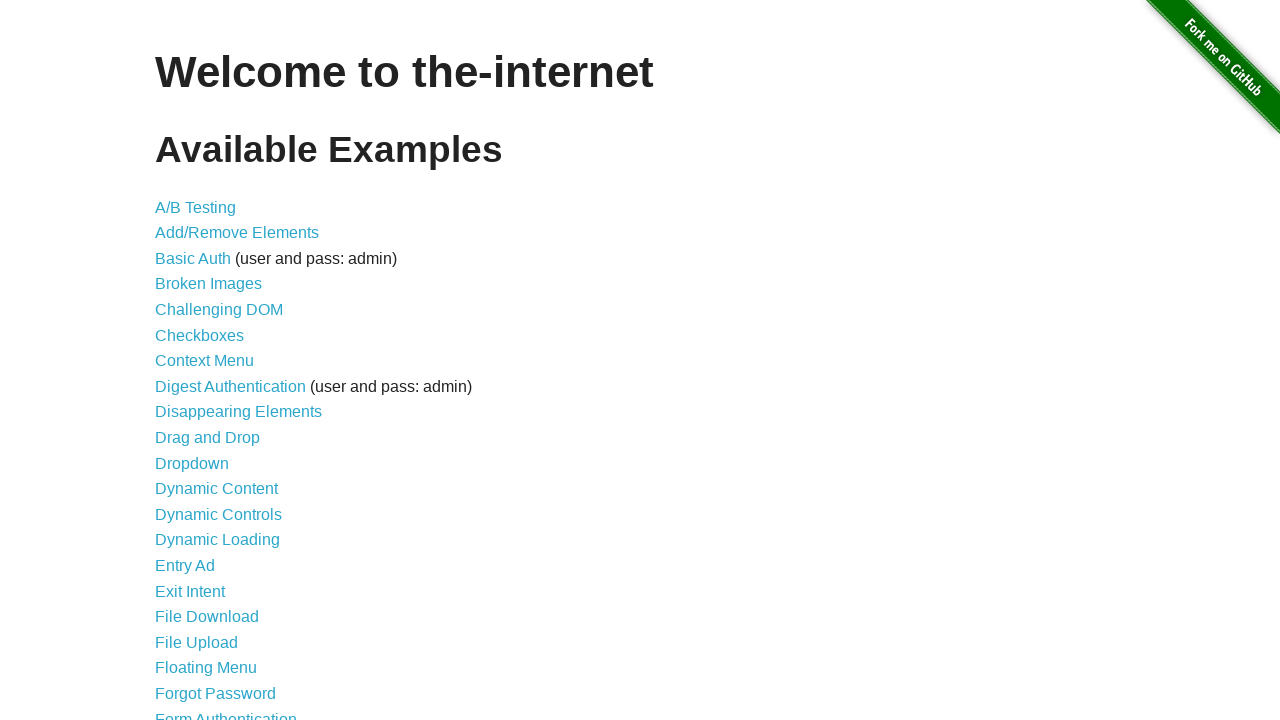

Navigated forward to A/B test page
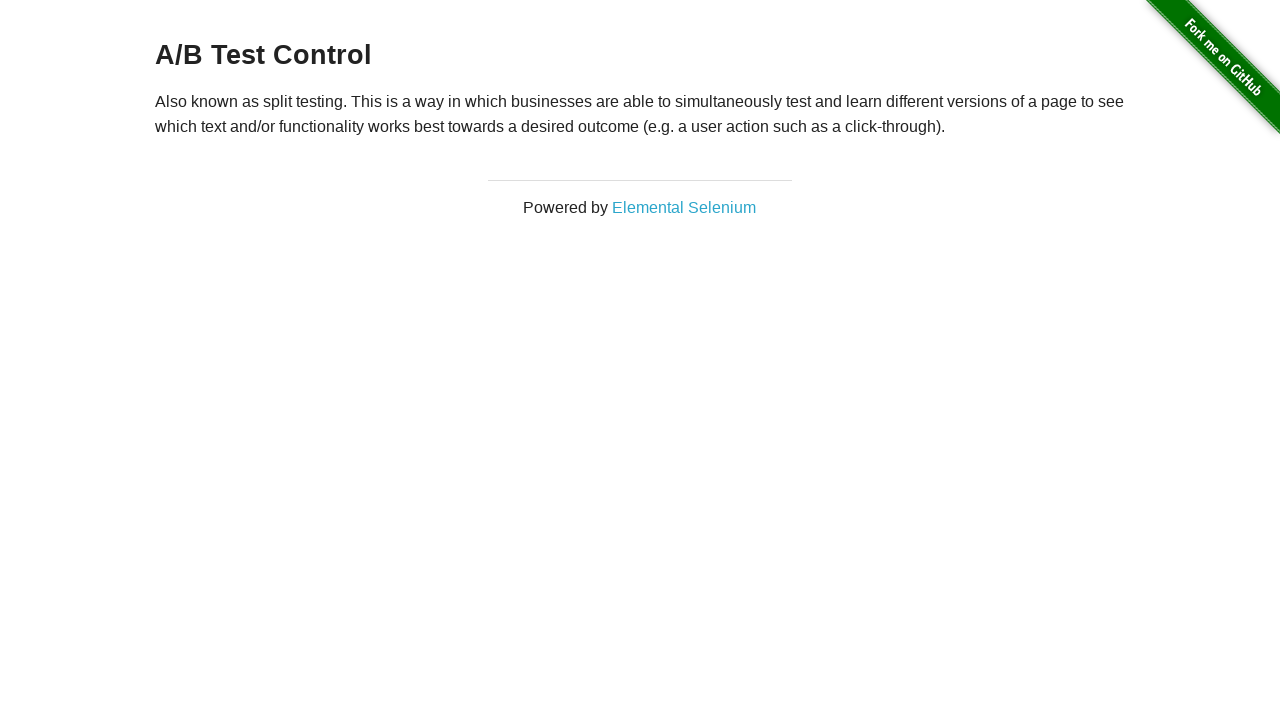

Refreshed the current page
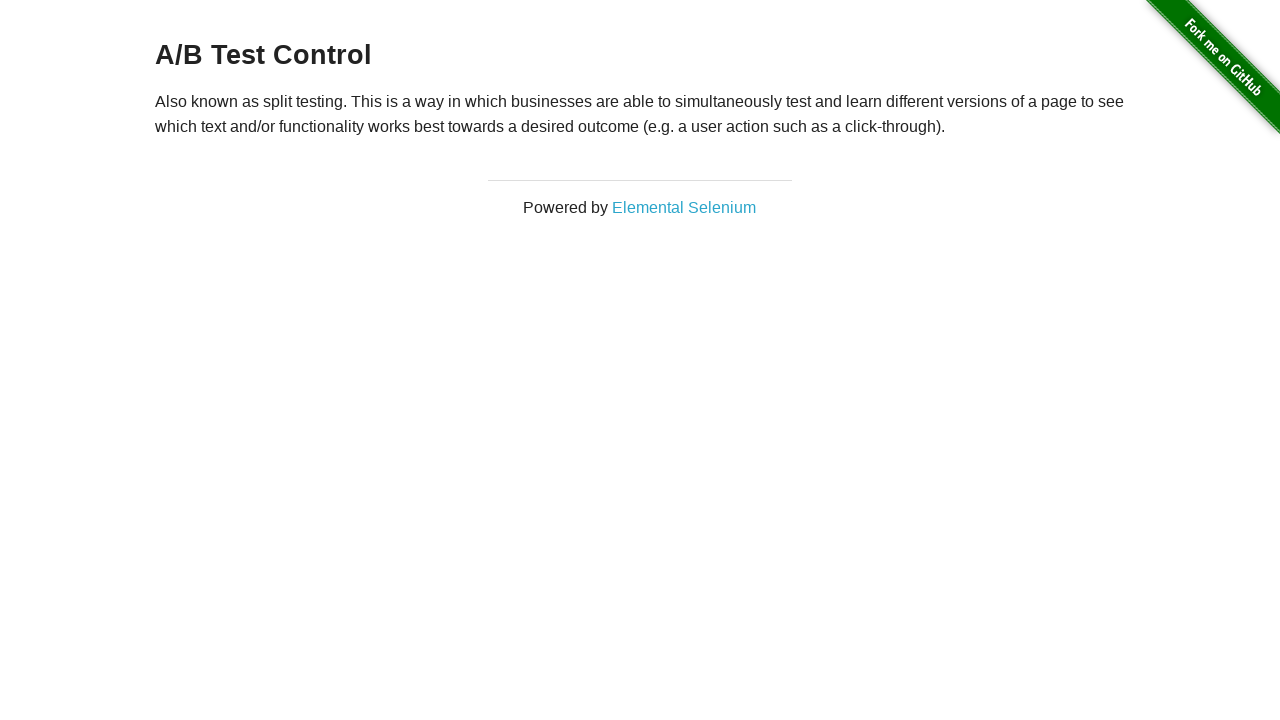

Navigated to the-internet.herokuapp.com home page
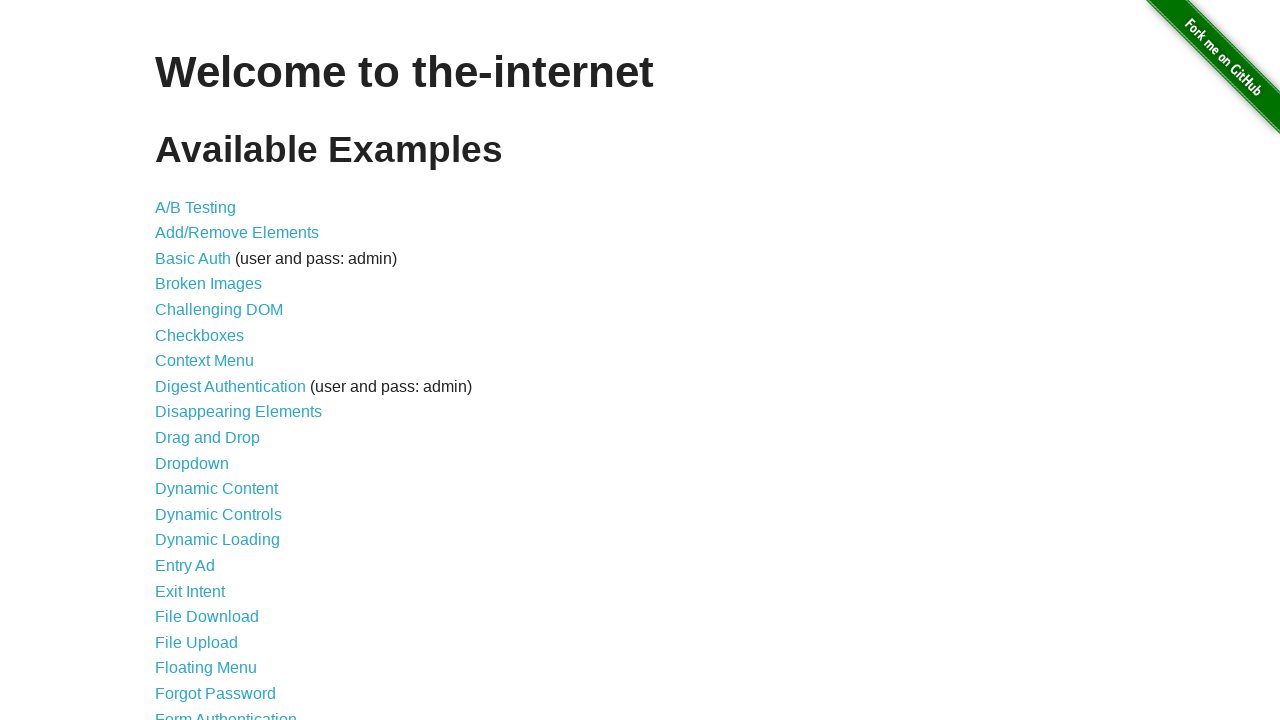

Clicked on JavaScript Alerts link at (214, 361) on text=JavaScript Alerts
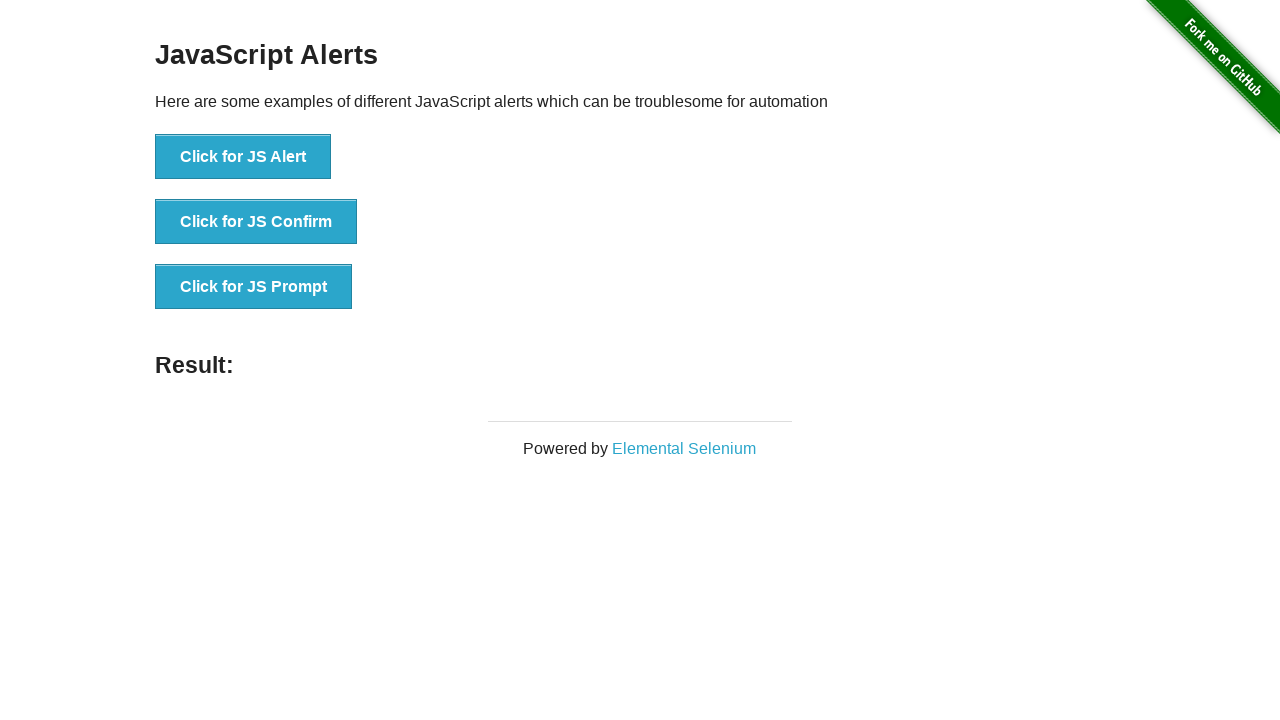

Clicked button to trigger JS Alert at (243, 157) on button:has-text('Click for JS Alert')
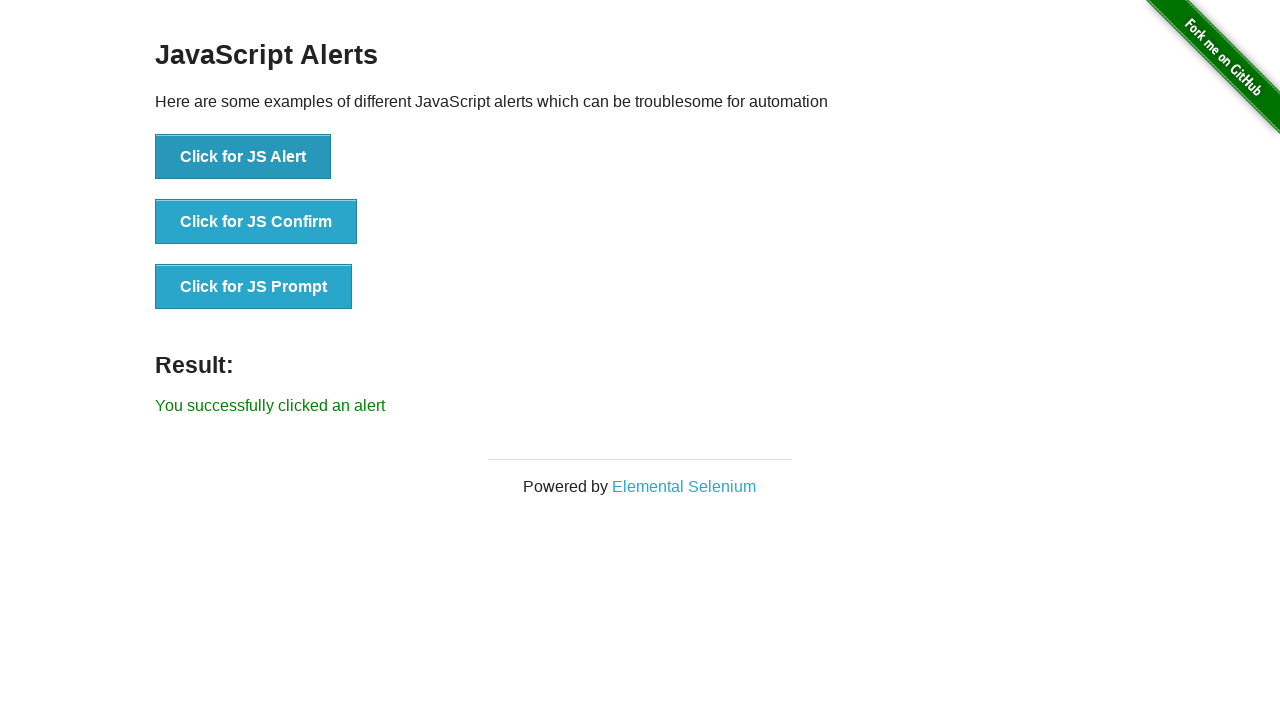

Set up dialog handler to accept alerts
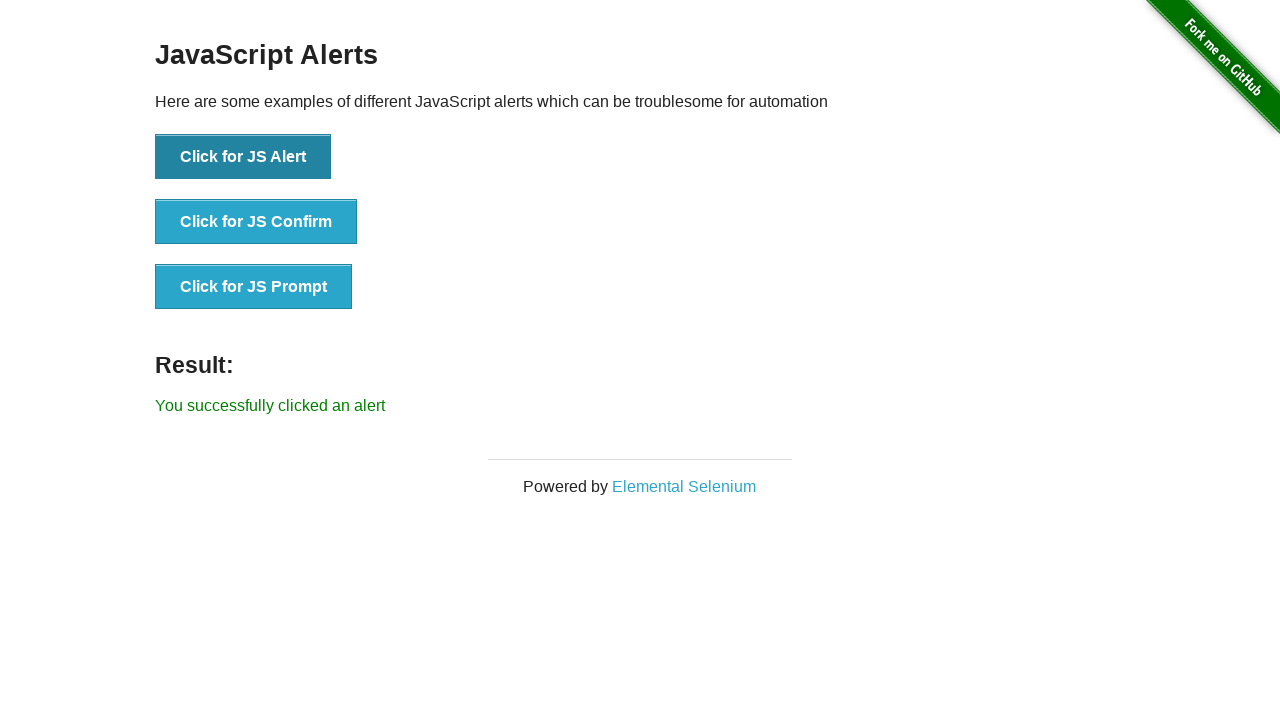

Clicked JS Alert button and accepted the dialog at (243, 157) on button:has-text('Click for JS Alert')
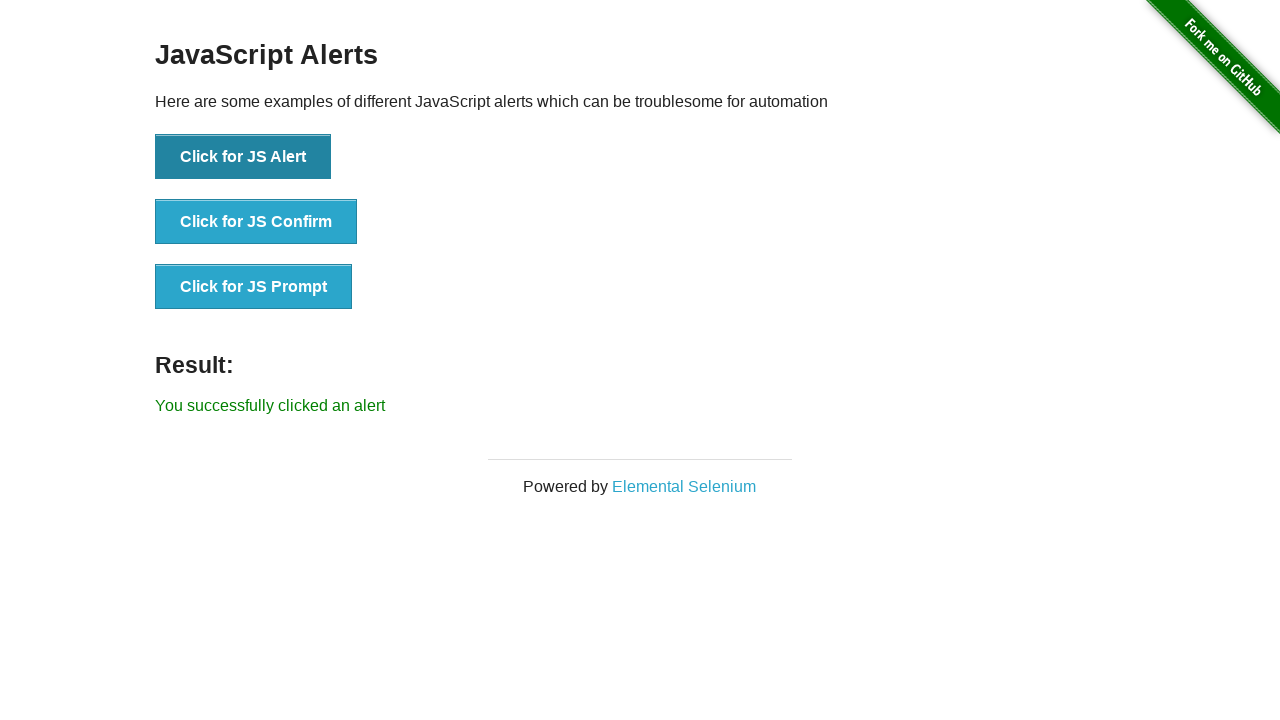

Clicked button to trigger JS Confirm dialog at (256, 222) on button:has-text('Click for JS Confirm')
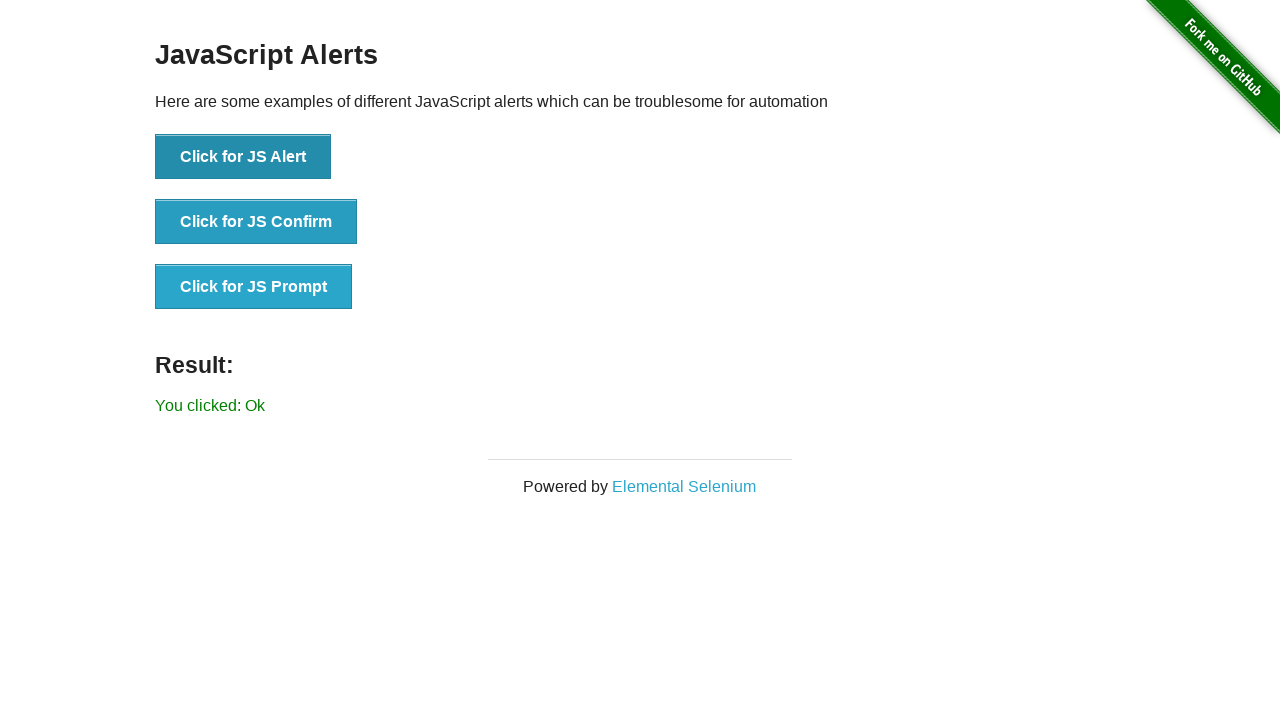

Navigated to nested frames page
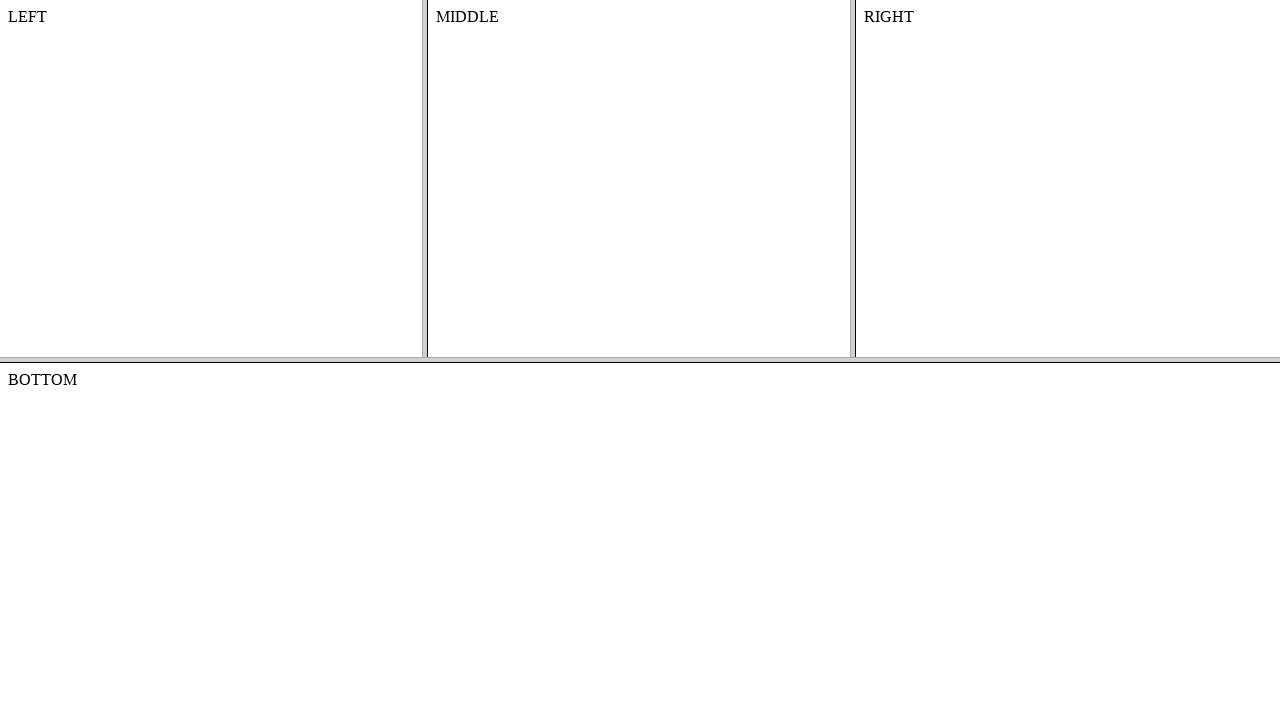

Waited for nested frames to load
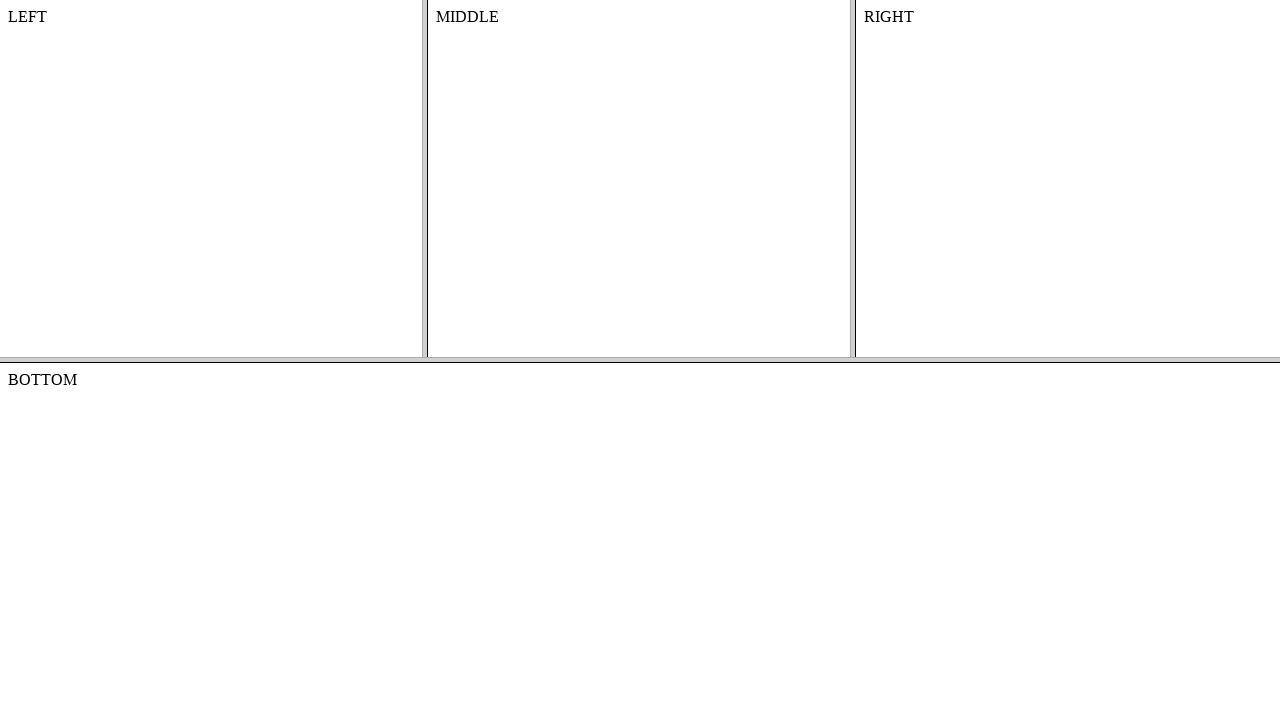

Navigated to windows page
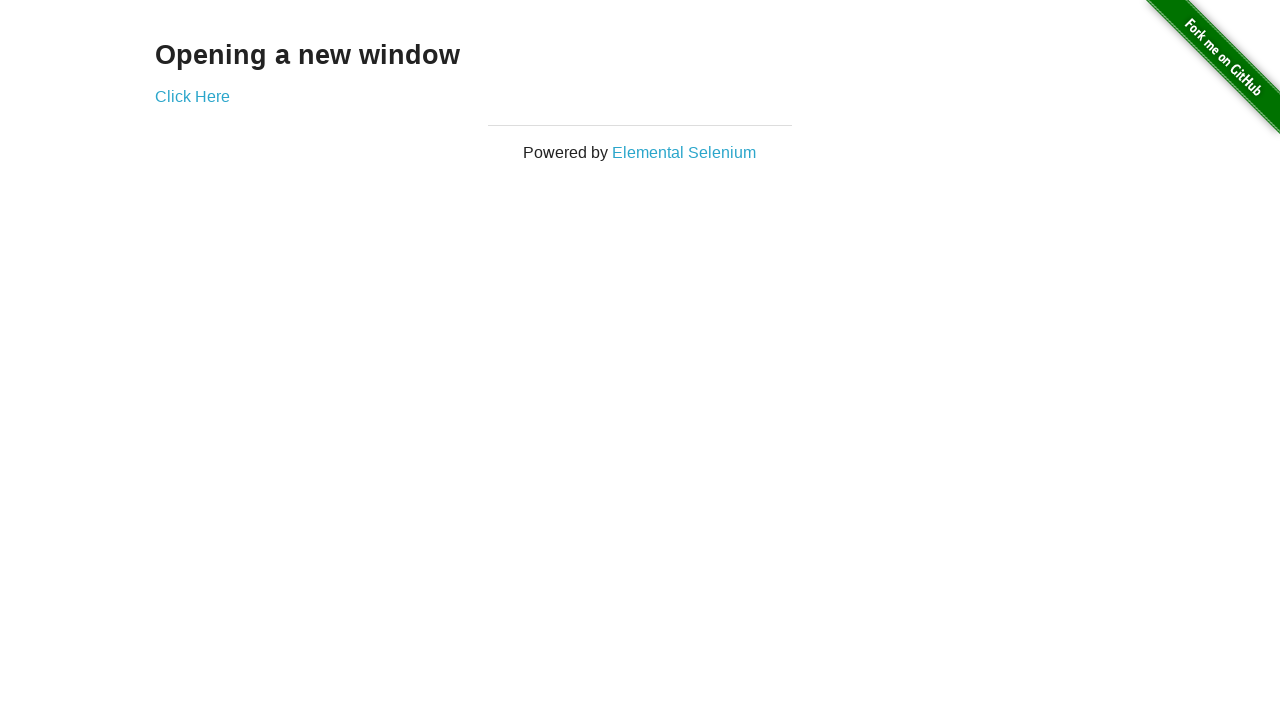

Clicked to open new window/popup at (192, 96) on text=Click Here
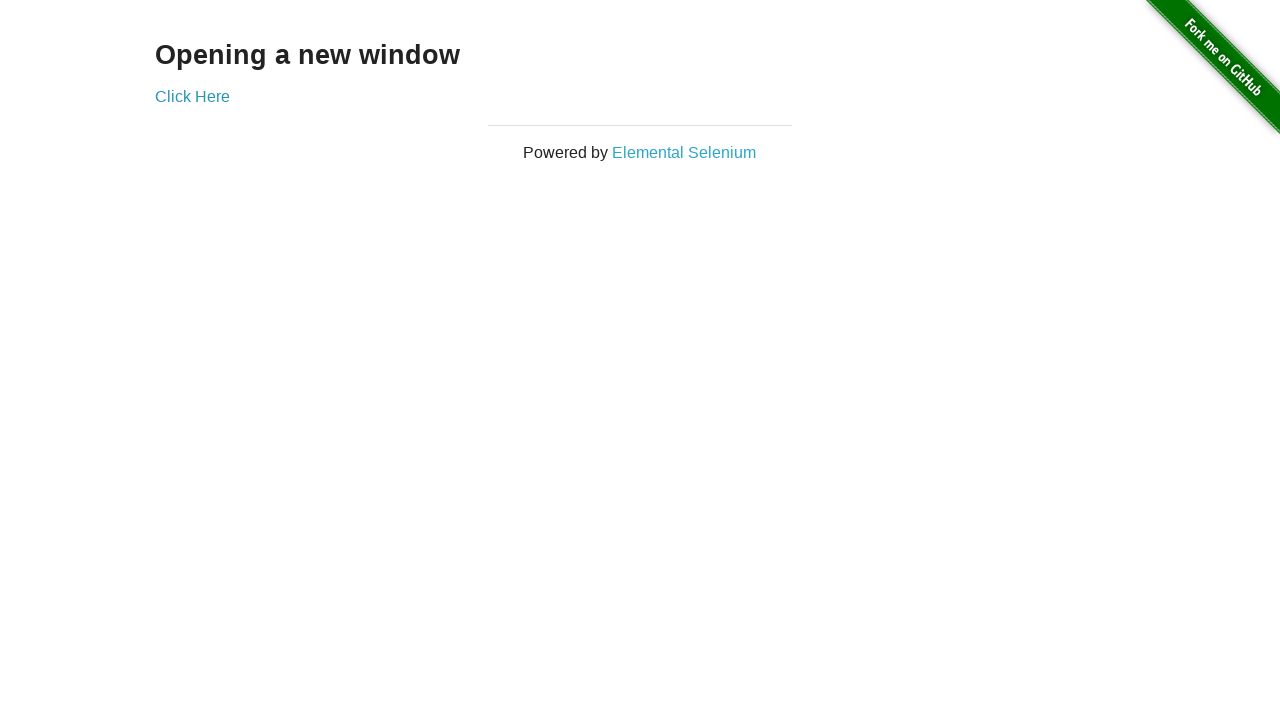

New popup window opened and captured
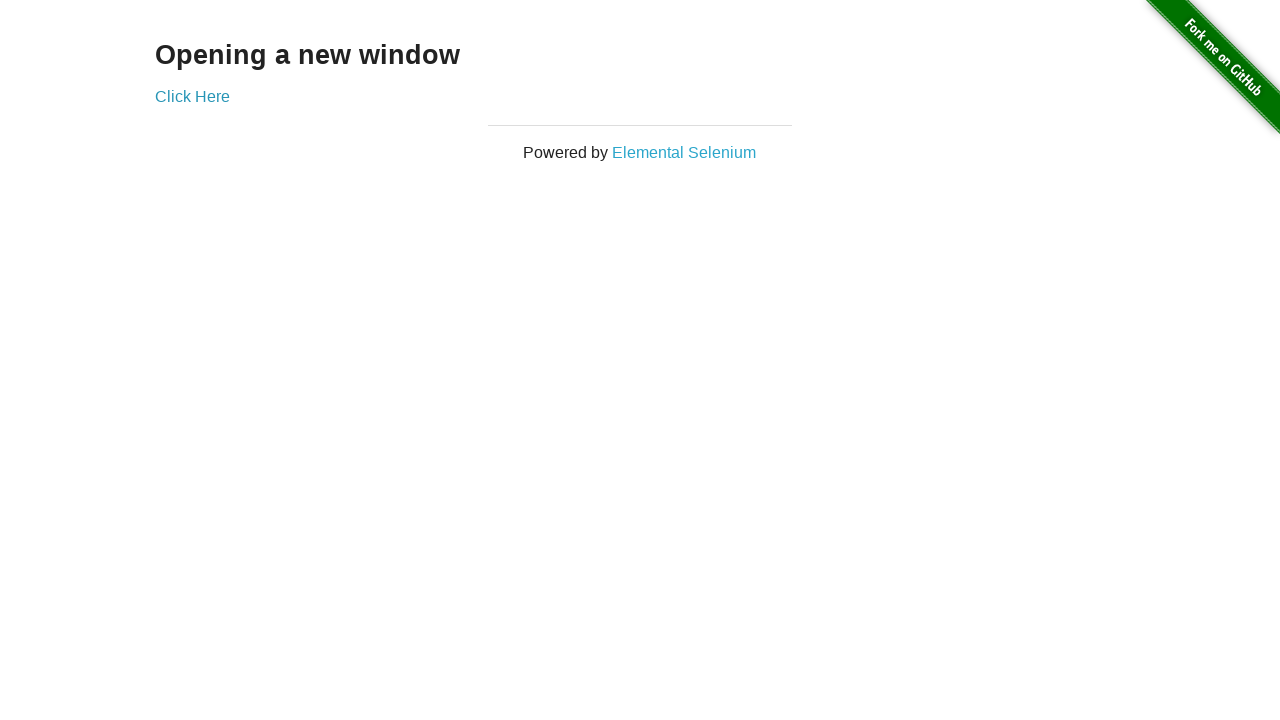

Closed the popup window
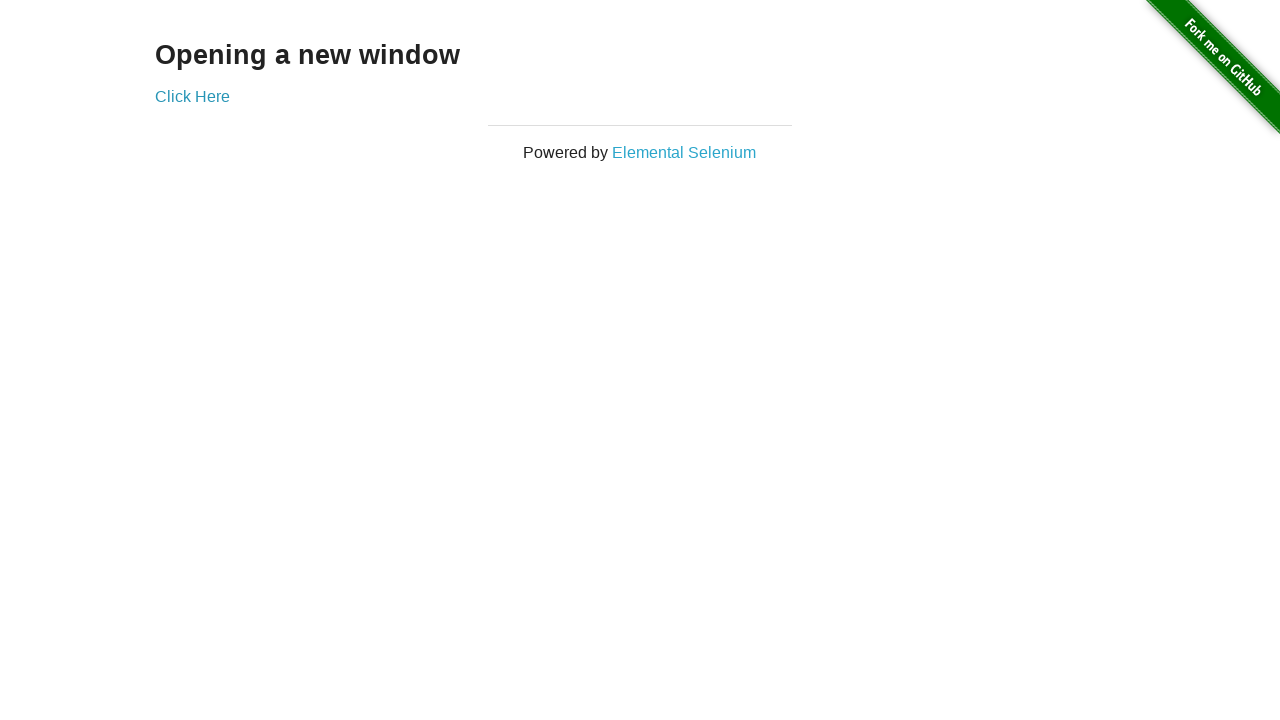

Navigated to dynamic loading page
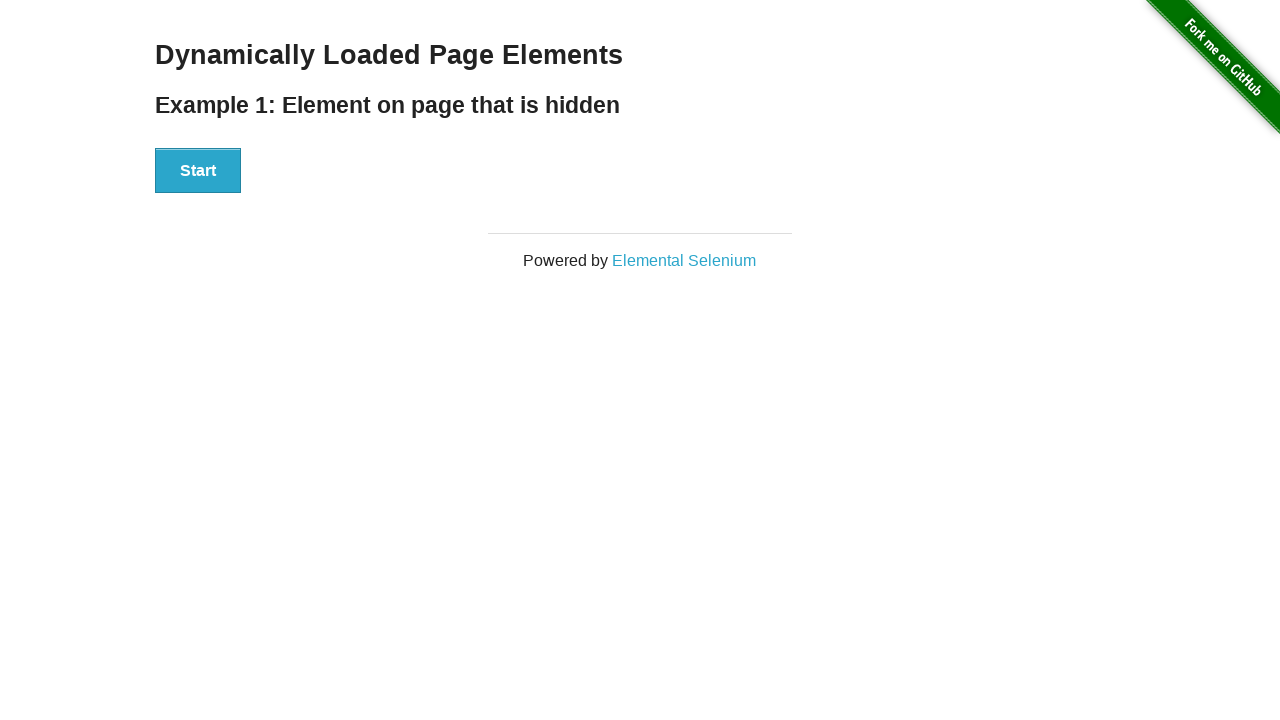

Clicked the Start button to trigger dynamic loading at (198, 171) on button:has-text('Start')
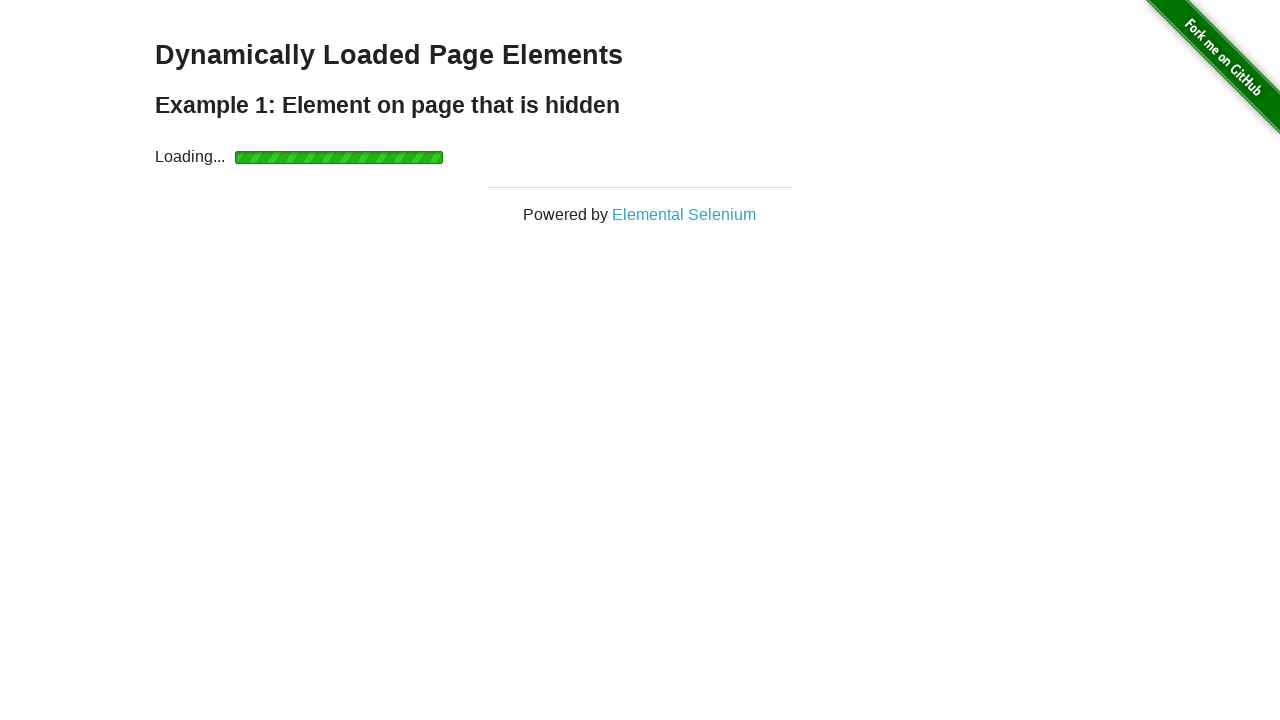

Waited for dynamically loaded element to appear
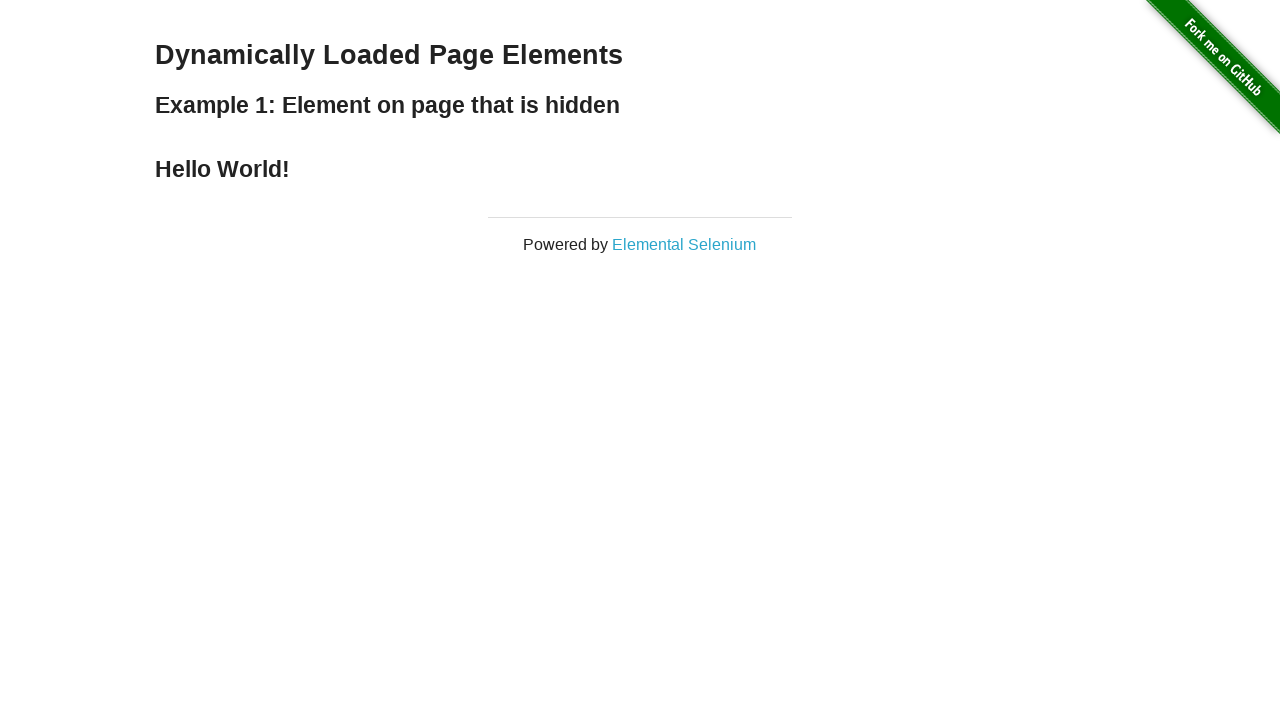

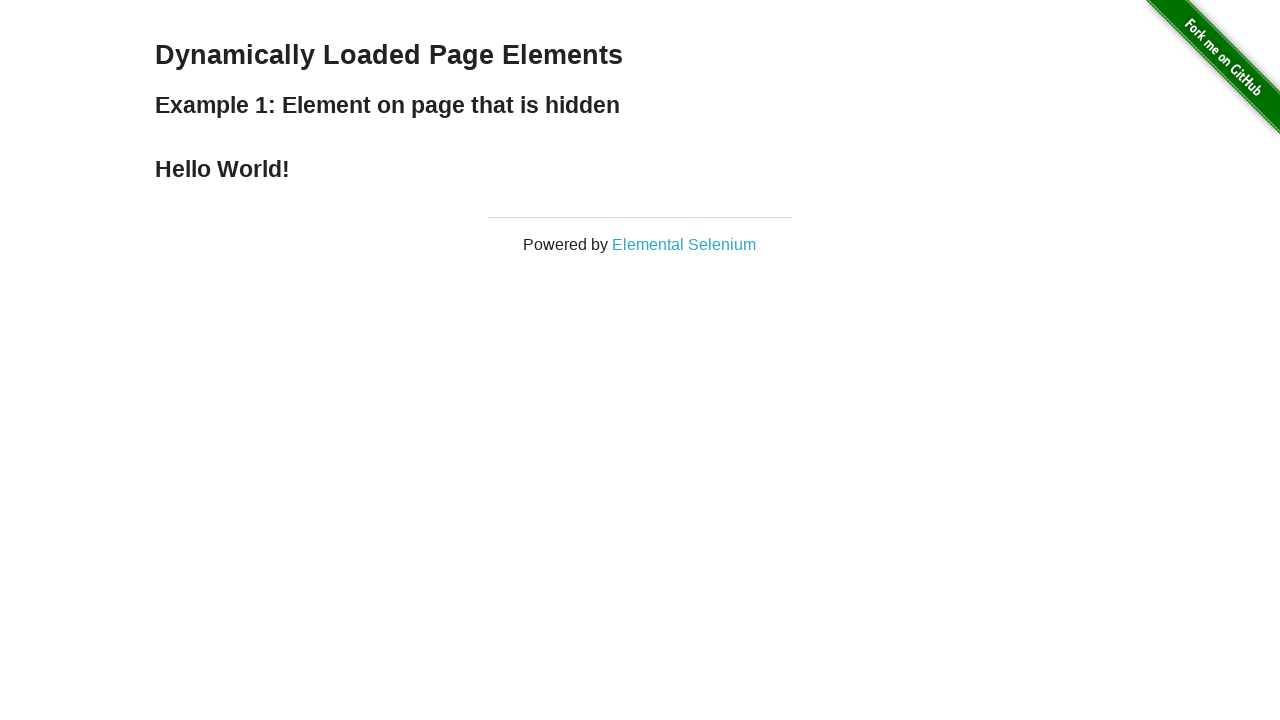